Tests JavaScript prompt alert functionality by switching to an iframe, triggering a prompt alert, entering text, and accepting it

Starting URL: https://www.w3schools.com/js/tryit.asp?filename=tryjs_prompt

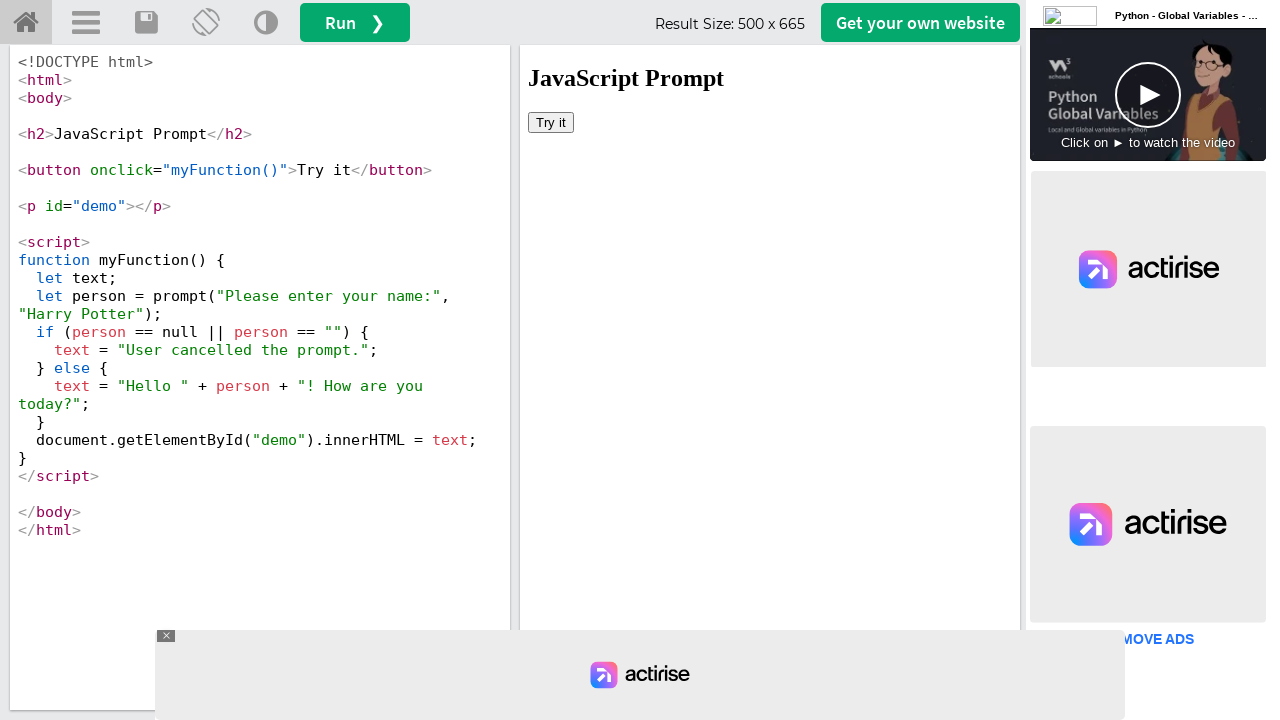

Located iframe with id 'iframeResult'
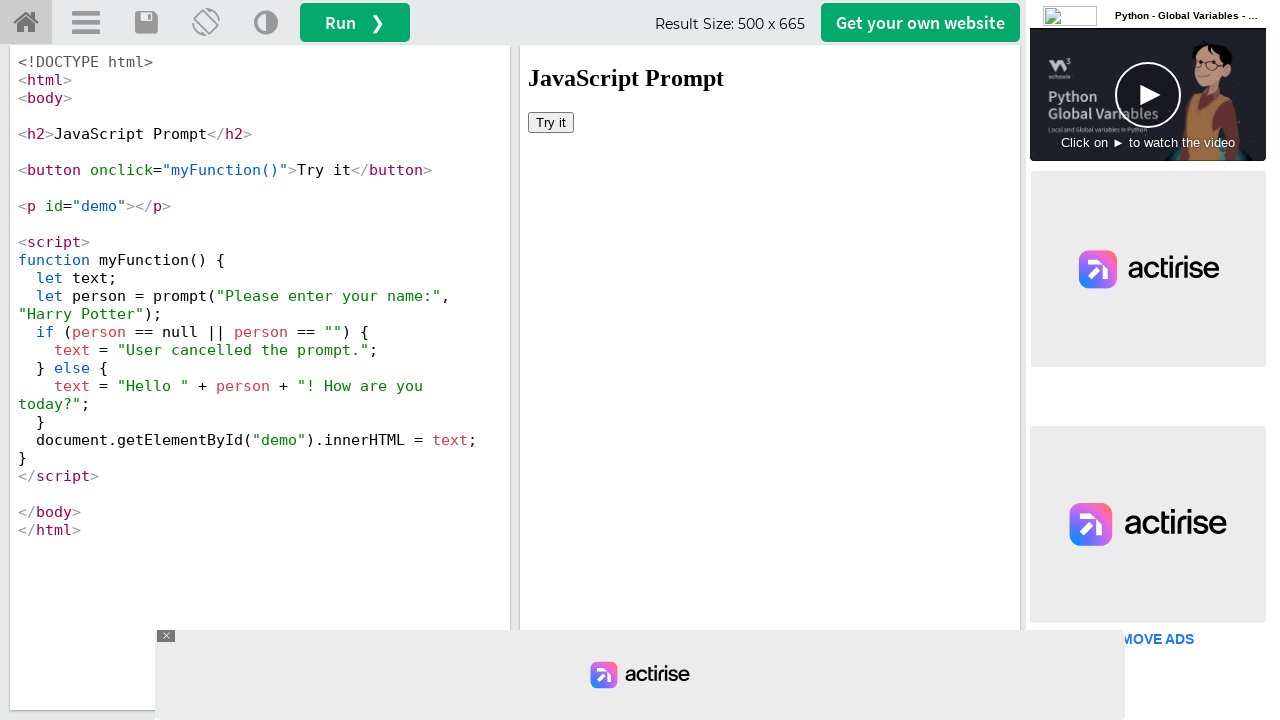

Clicked 'Try it' button in iframe at (551, 122) on iframe[id='iframeResult'] >> internal:control=enter-frame >> xpath=//button[text
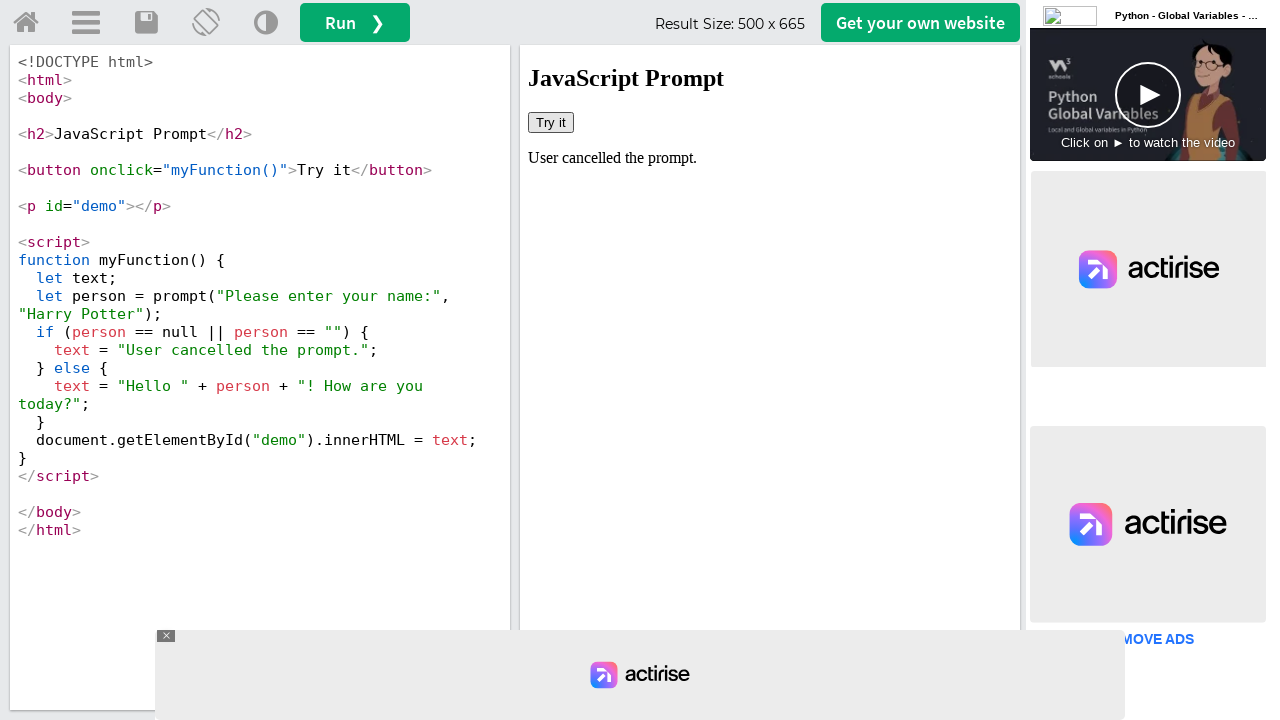

Set up dialog handler to accept prompt with text 'Bangladesh'
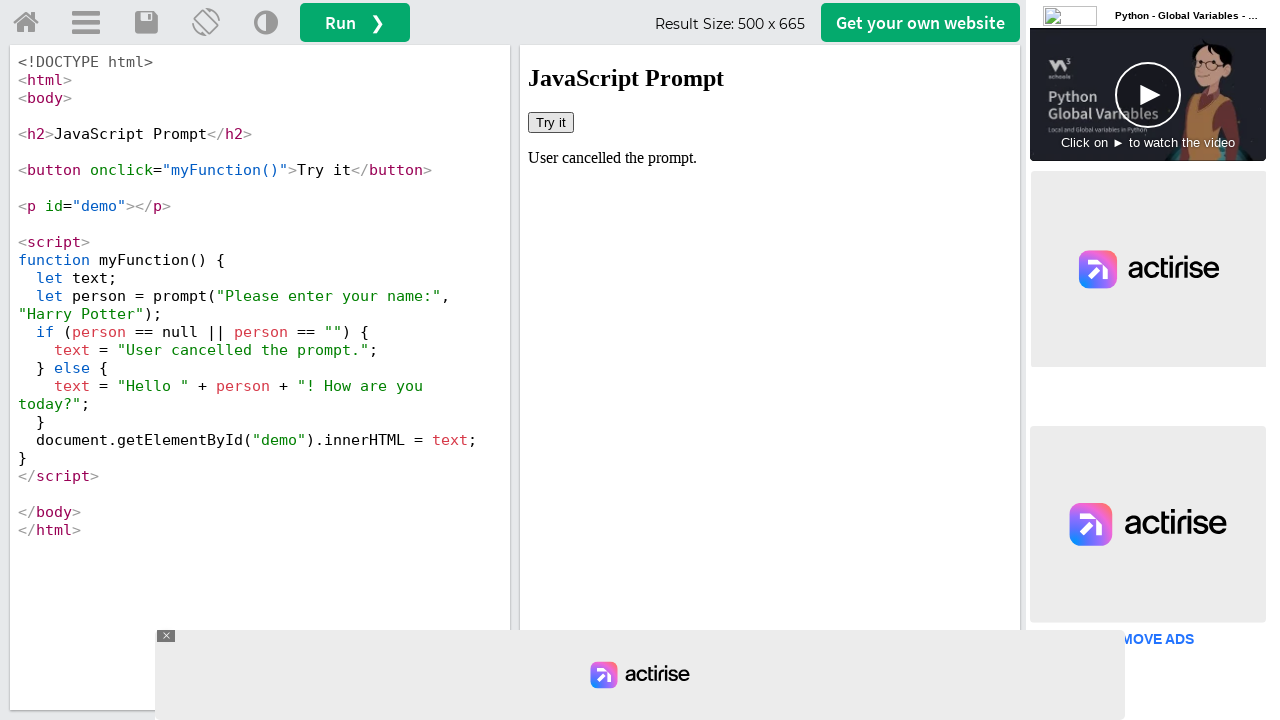

Clicked 'Try it' button to trigger prompt alert at (551, 122) on iframe[id='iframeResult'] >> internal:control=enter-frame >> xpath=//button[text
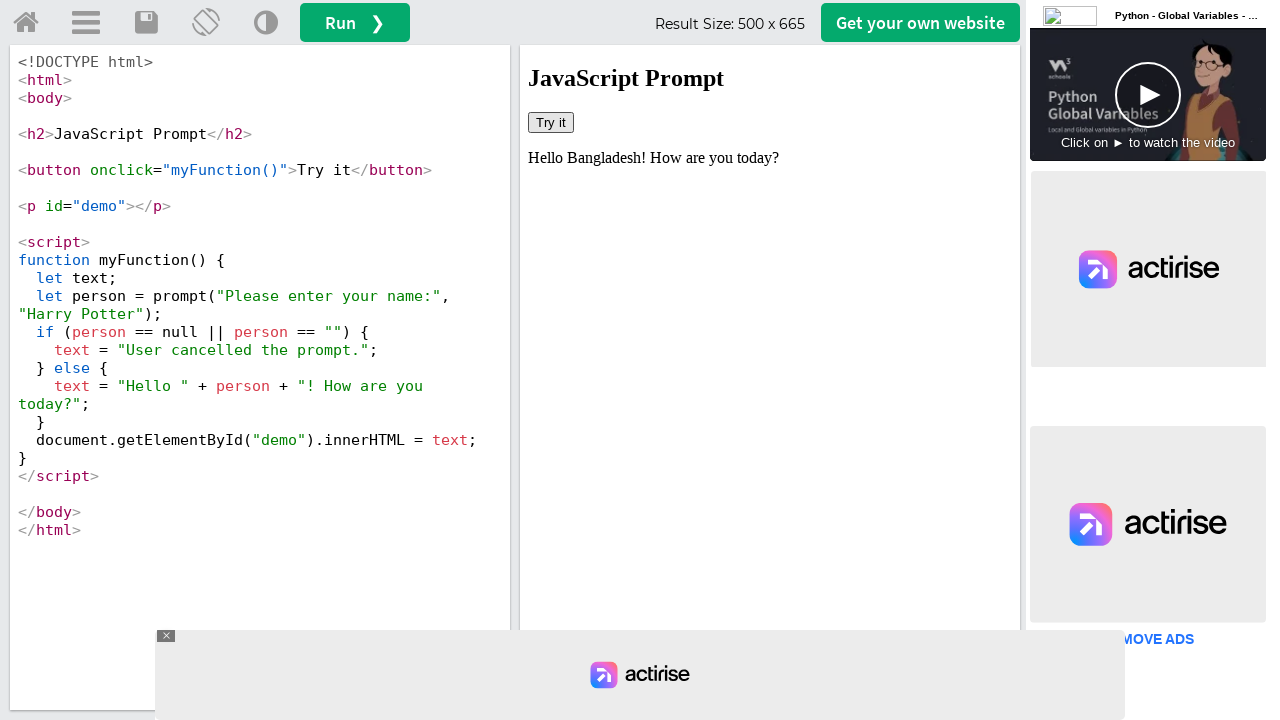

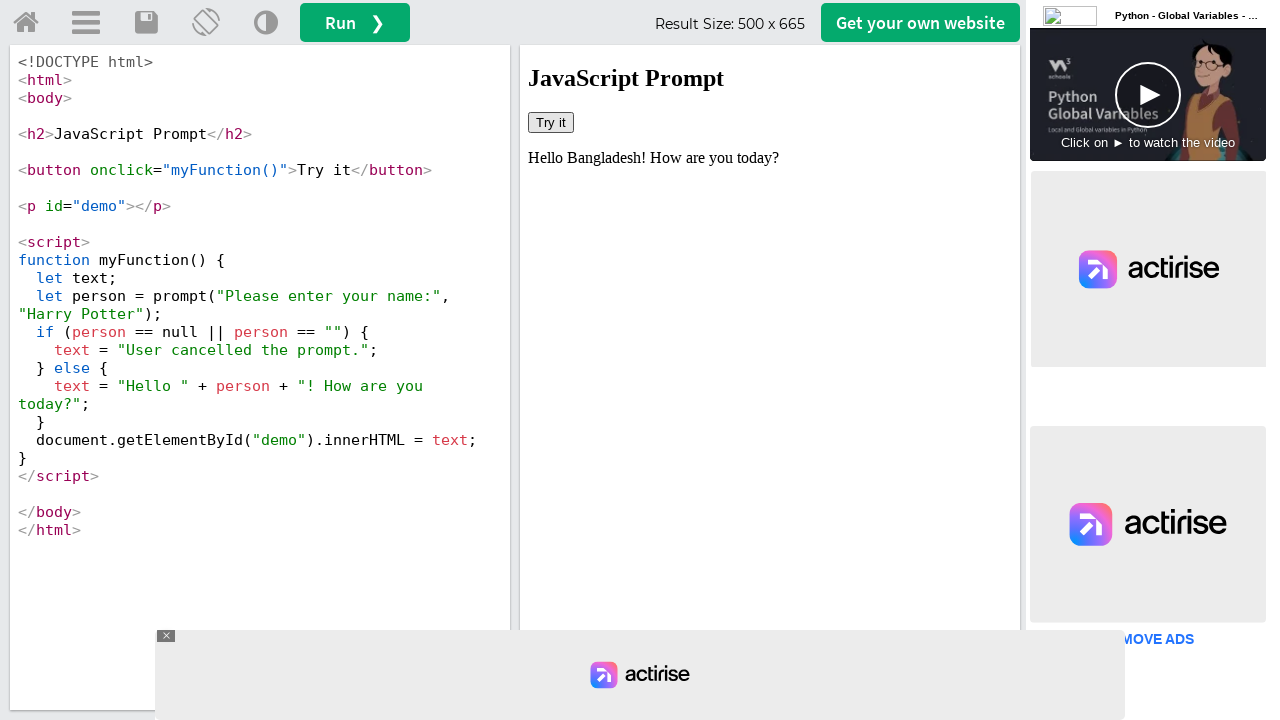